Tests that clicking the "API" navbar item navigates to the API Docs page

Starting URL: https://webdriver.io

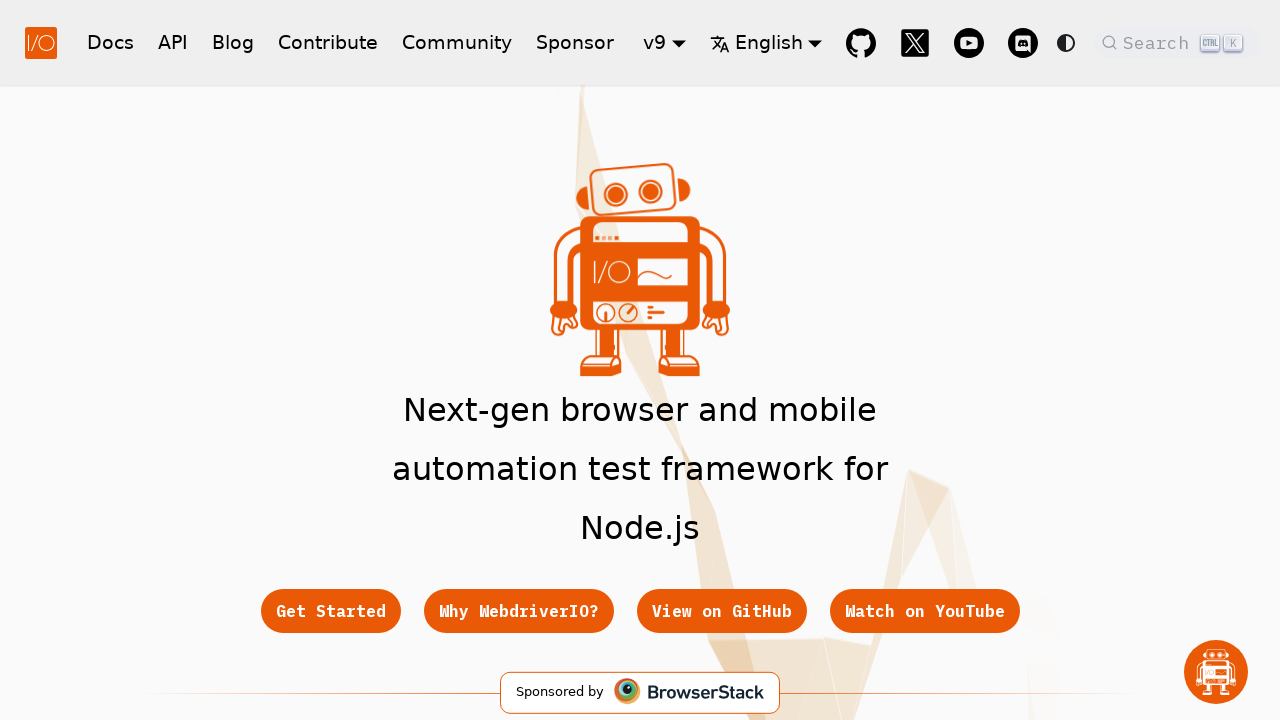

Clicked the 'API' navbar item at (173, 42) on a:has-text('API'), nav >> text=API
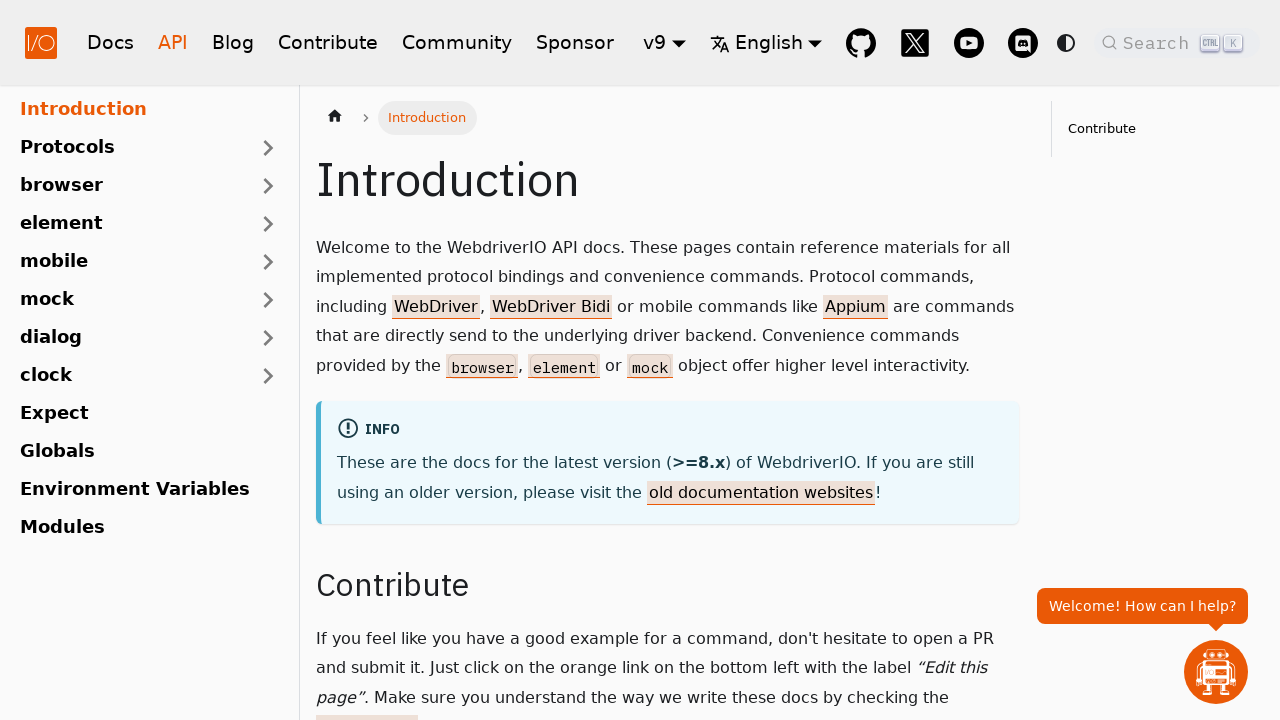

Navigation to API Docs page completed (domcontentloaded)
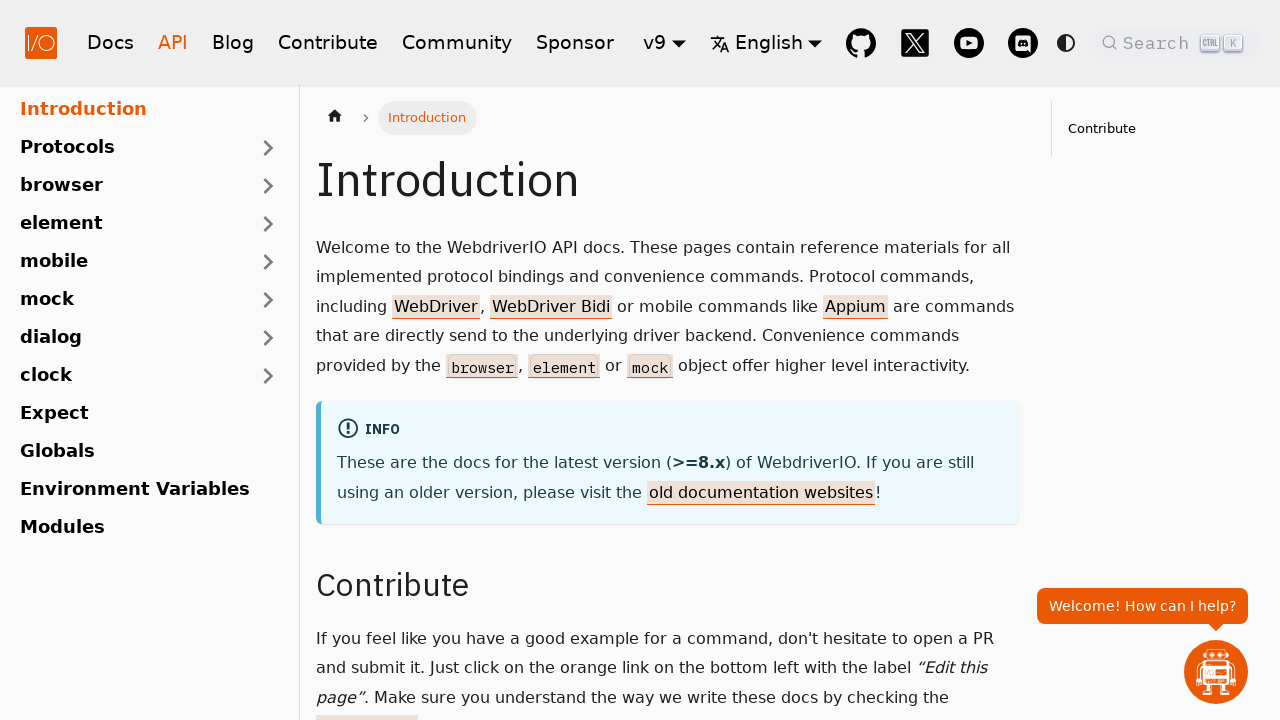

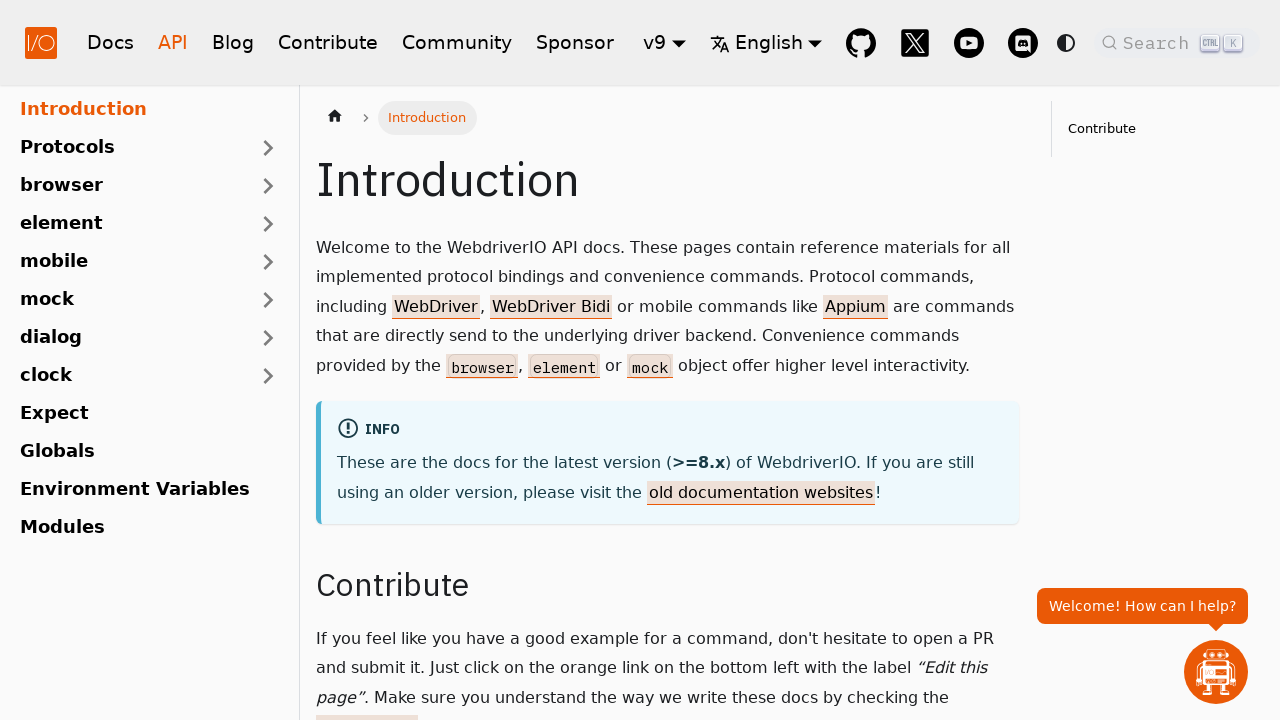